Tests navigation to GitHub Shop page by clicking the Shop link and verifying the page loads

Starting URL: https://github.com/

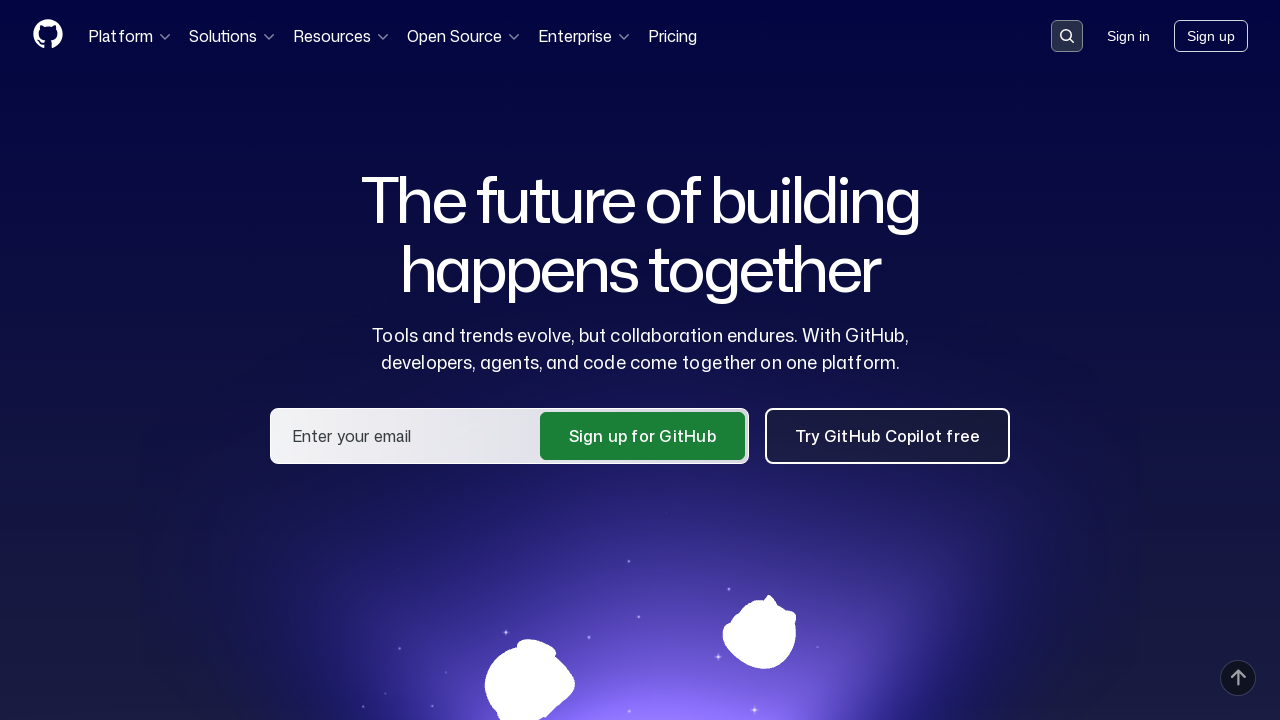

Clicked Shop link to navigate to GitHub Shop page at (1096, 538) on a:has-text('Shop')
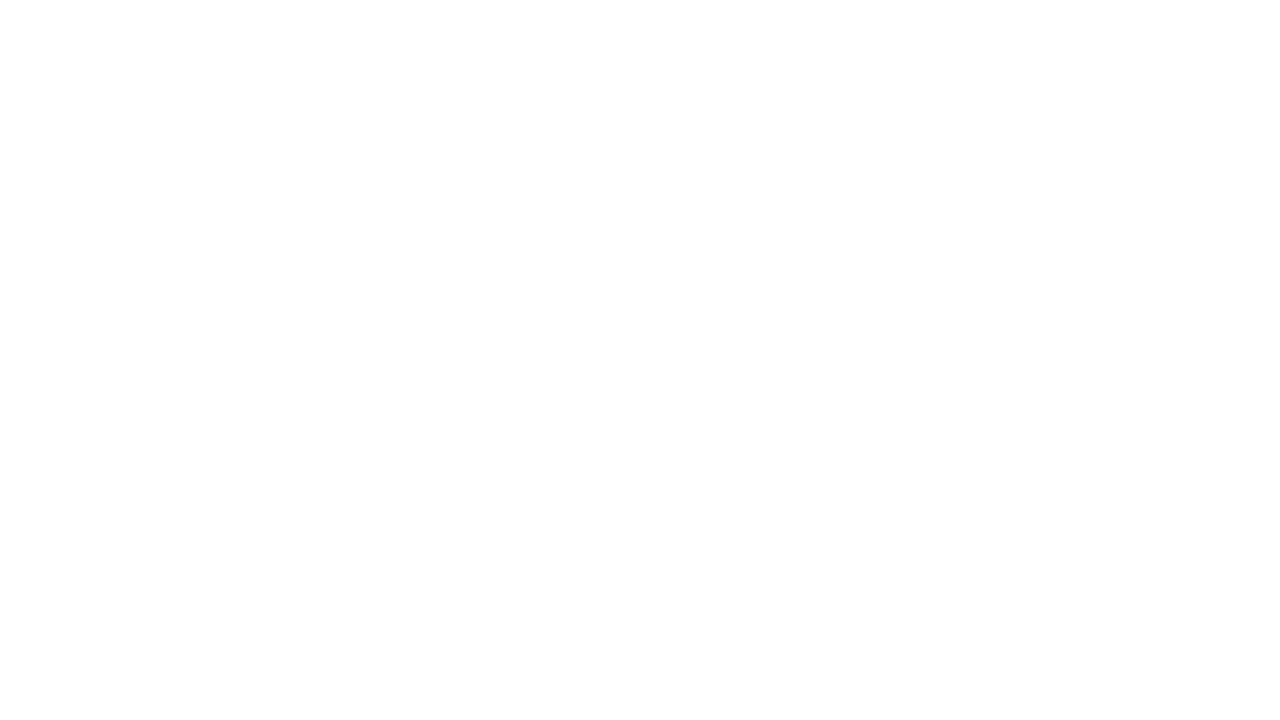

Shop page loaded and DOM content finished loading
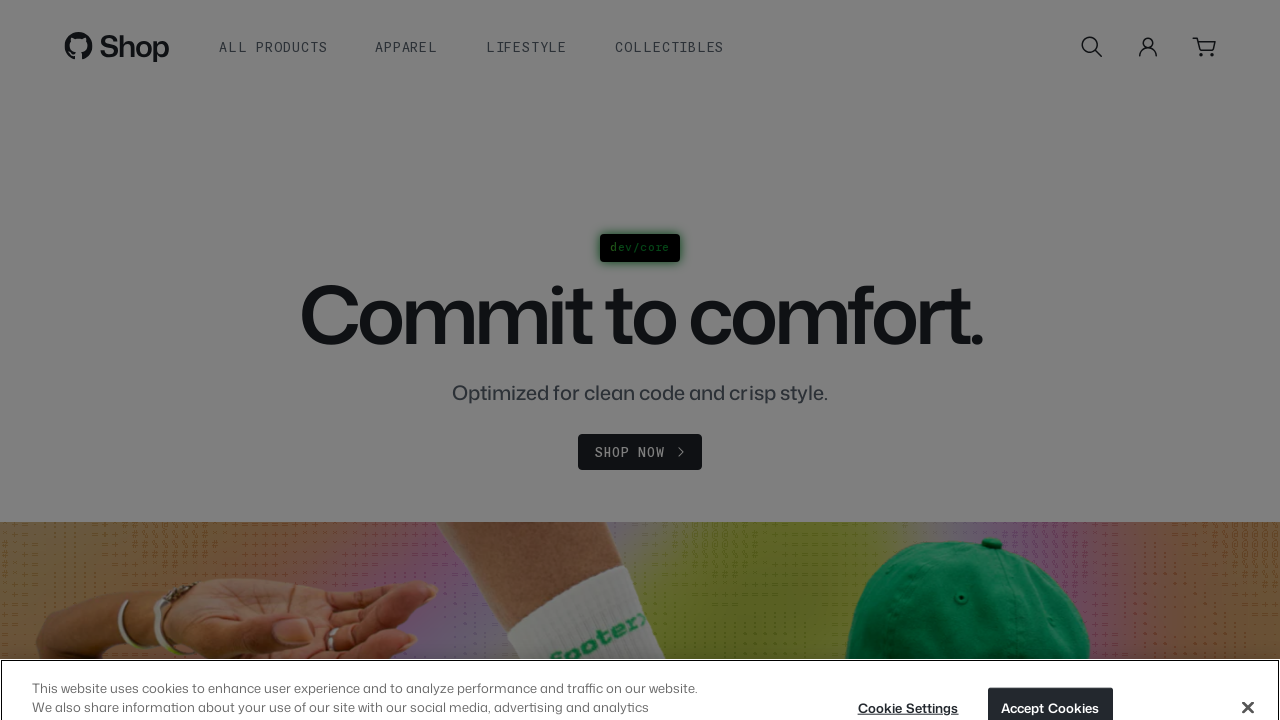

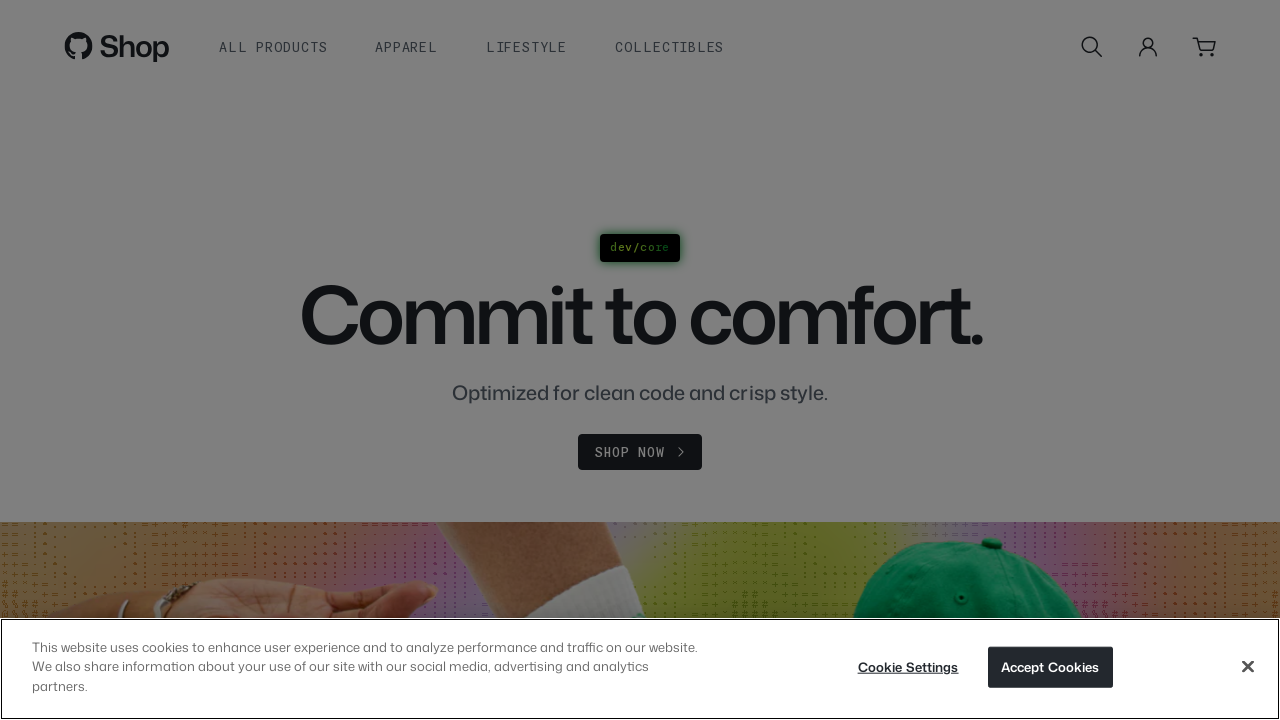